Tests that the Clear completed button is visible when items are completed

Starting URL: https://demo.playwright.dev/todomvc

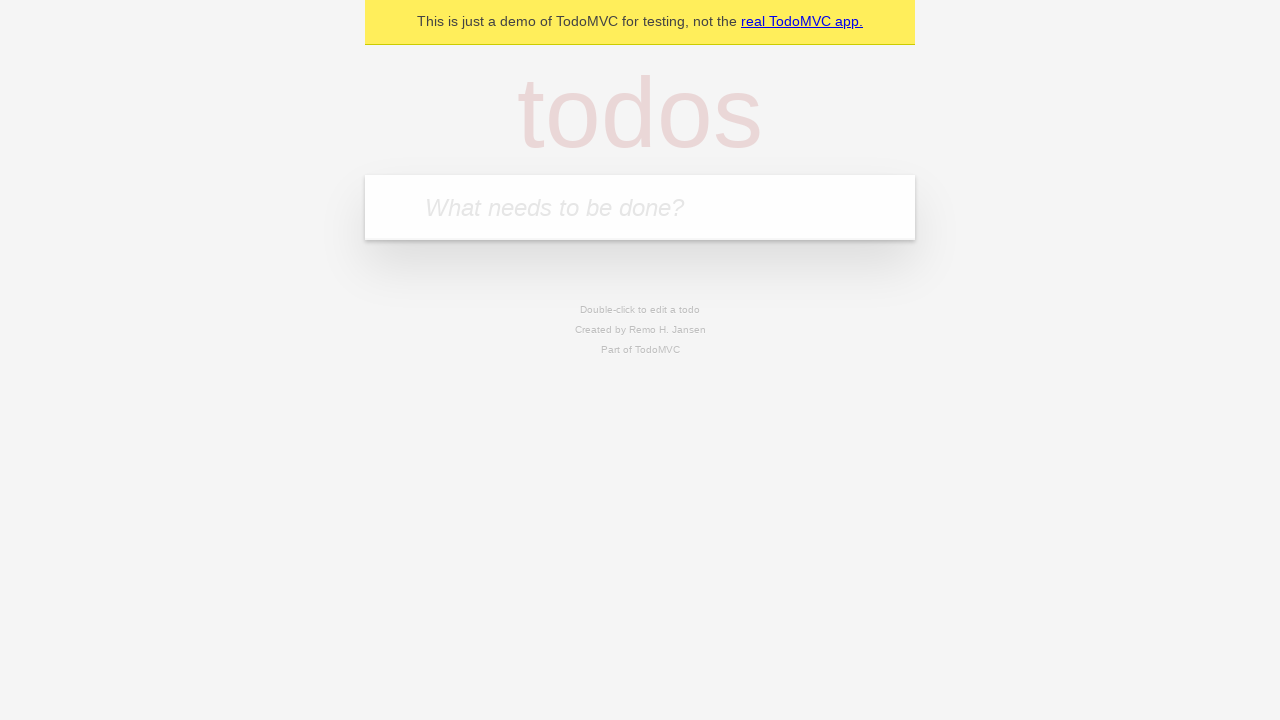

Filled todo input with 'buy some cheese' on internal:attr=[placeholder="What needs to be done?"i]
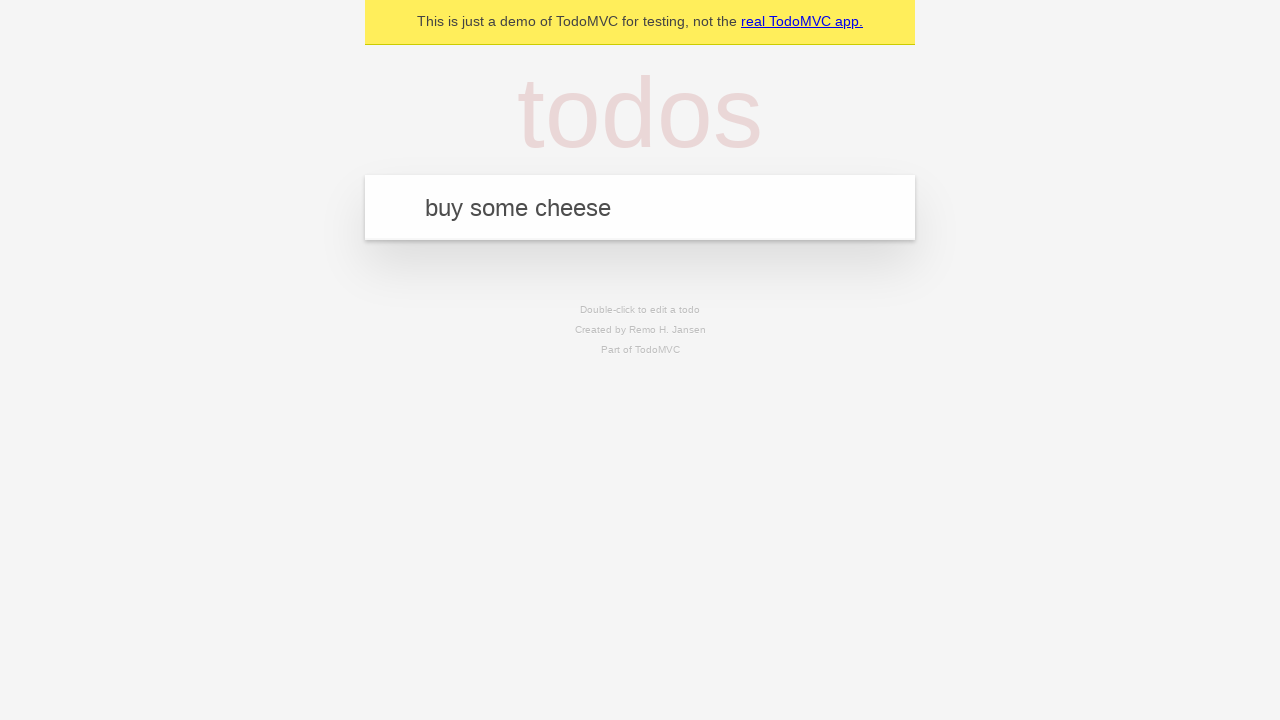

Pressed Enter to add first todo item on internal:attr=[placeholder="What needs to be done?"i]
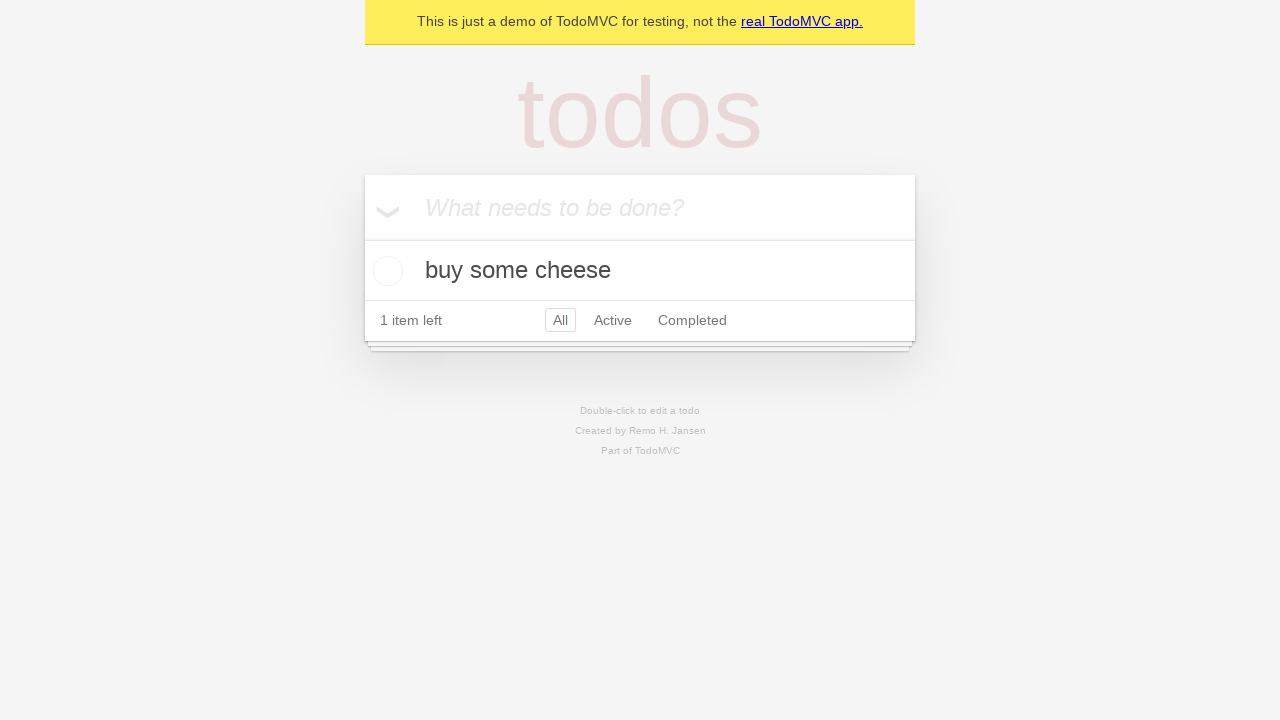

Filled todo input with 'feed the cat' on internal:attr=[placeholder="What needs to be done?"i]
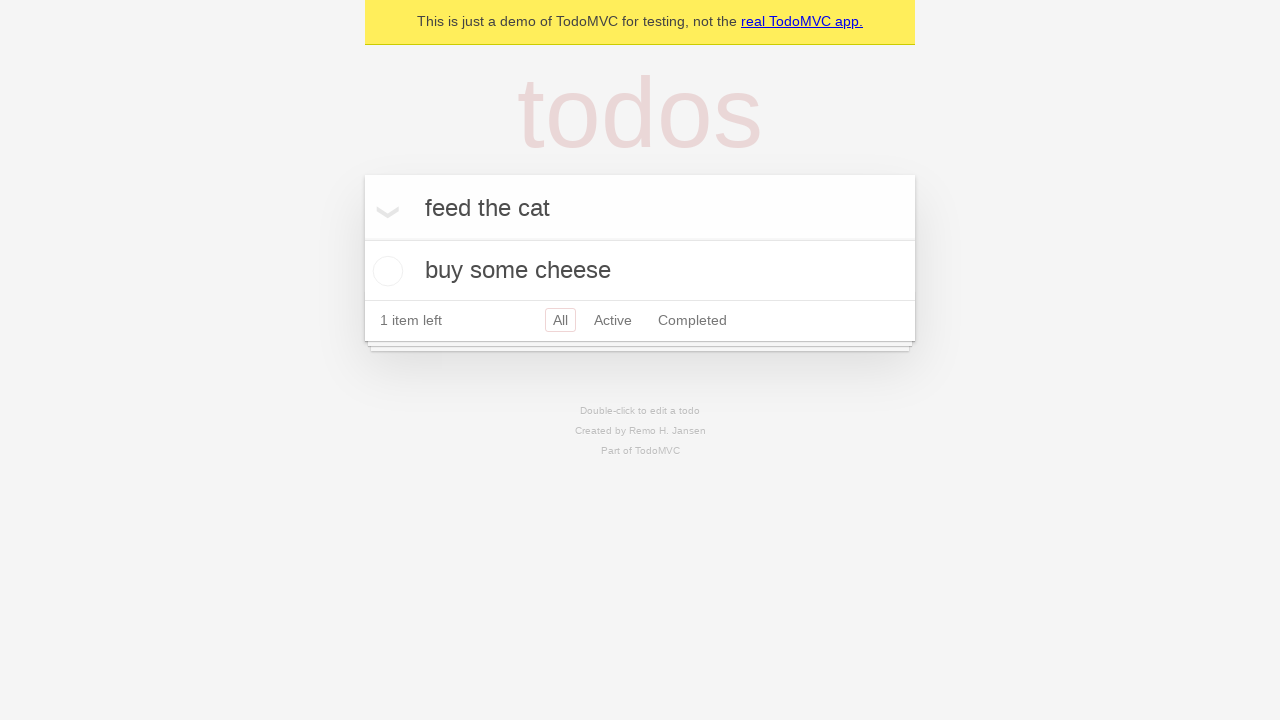

Pressed Enter to add second todo item on internal:attr=[placeholder="What needs to be done?"i]
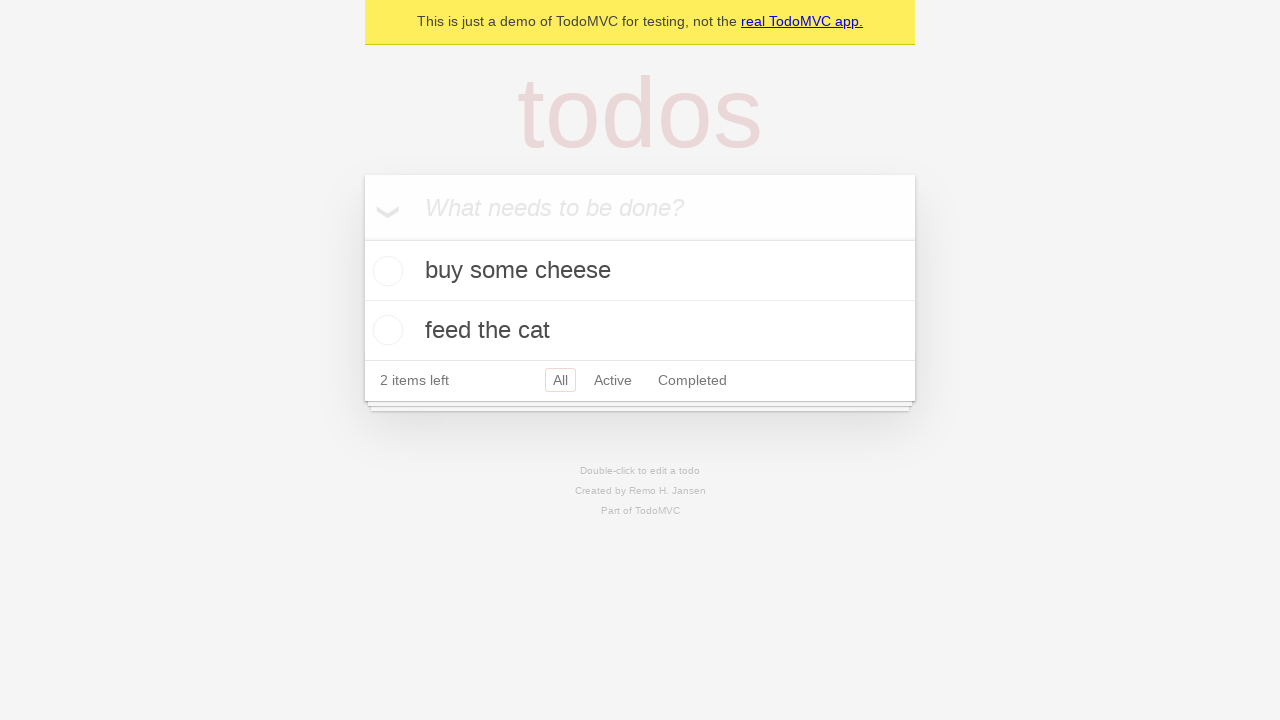

Filled todo input with 'book a doctors appointment' on internal:attr=[placeholder="What needs to be done?"i]
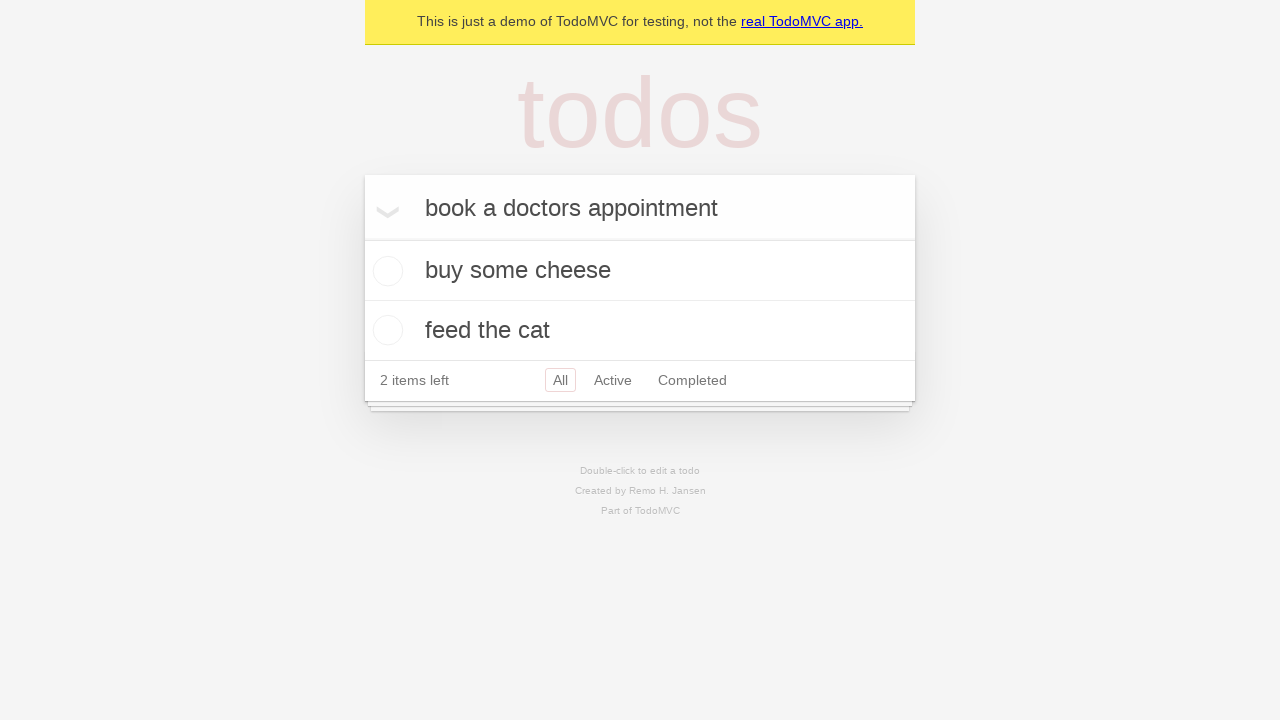

Pressed Enter to add third todo item on internal:attr=[placeholder="What needs to be done?"i]
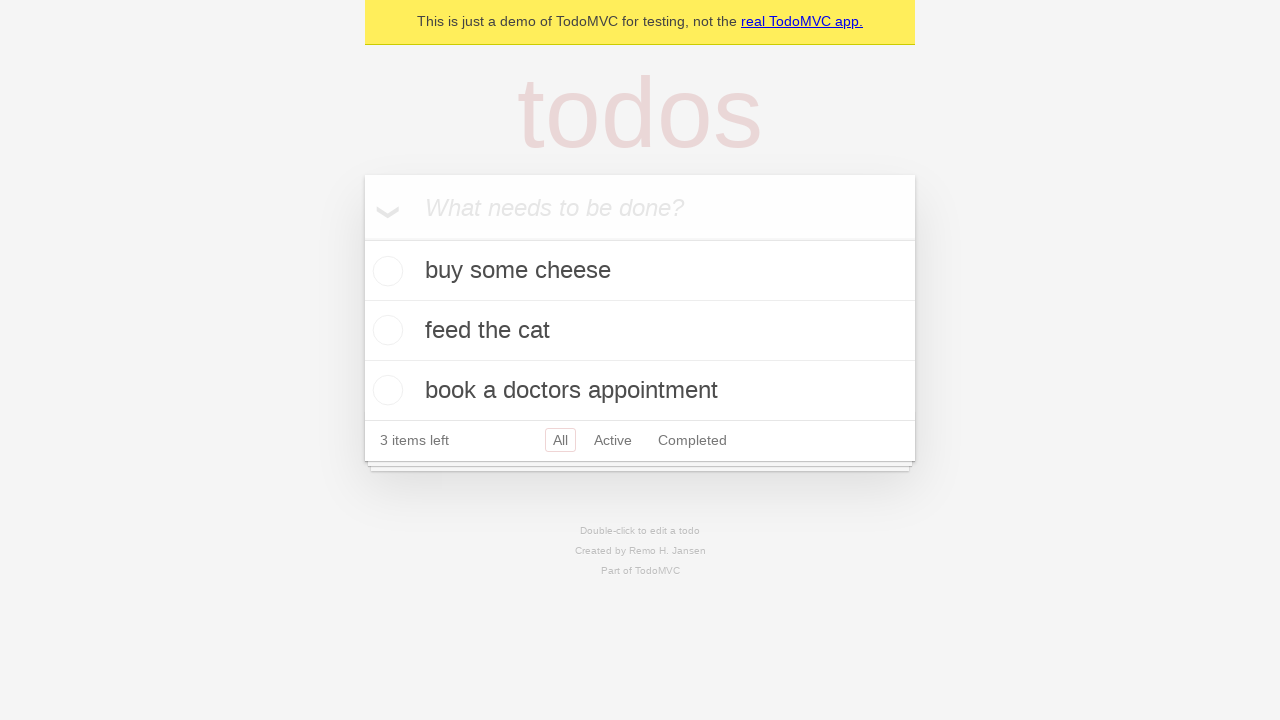

Checked the first todo item as completed at (385, 271) on .todo-list li .toggle >> nth=0
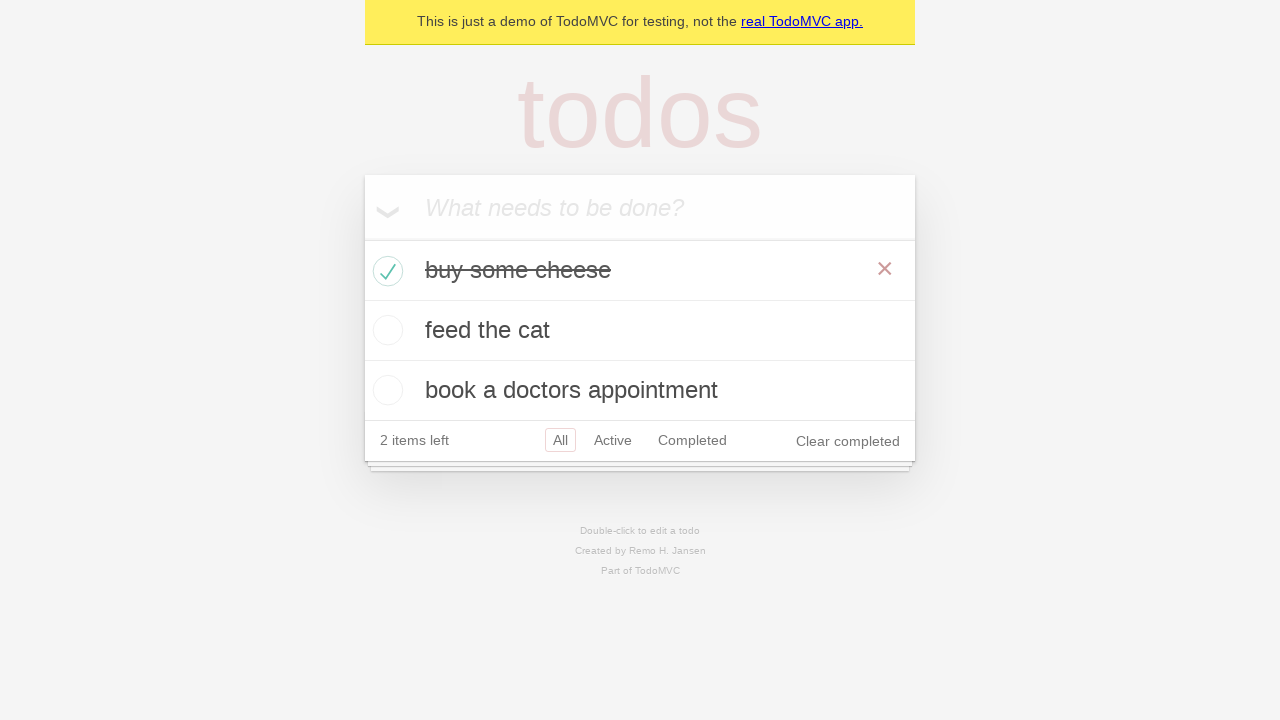

Clear completed button is visible after marking item as complete
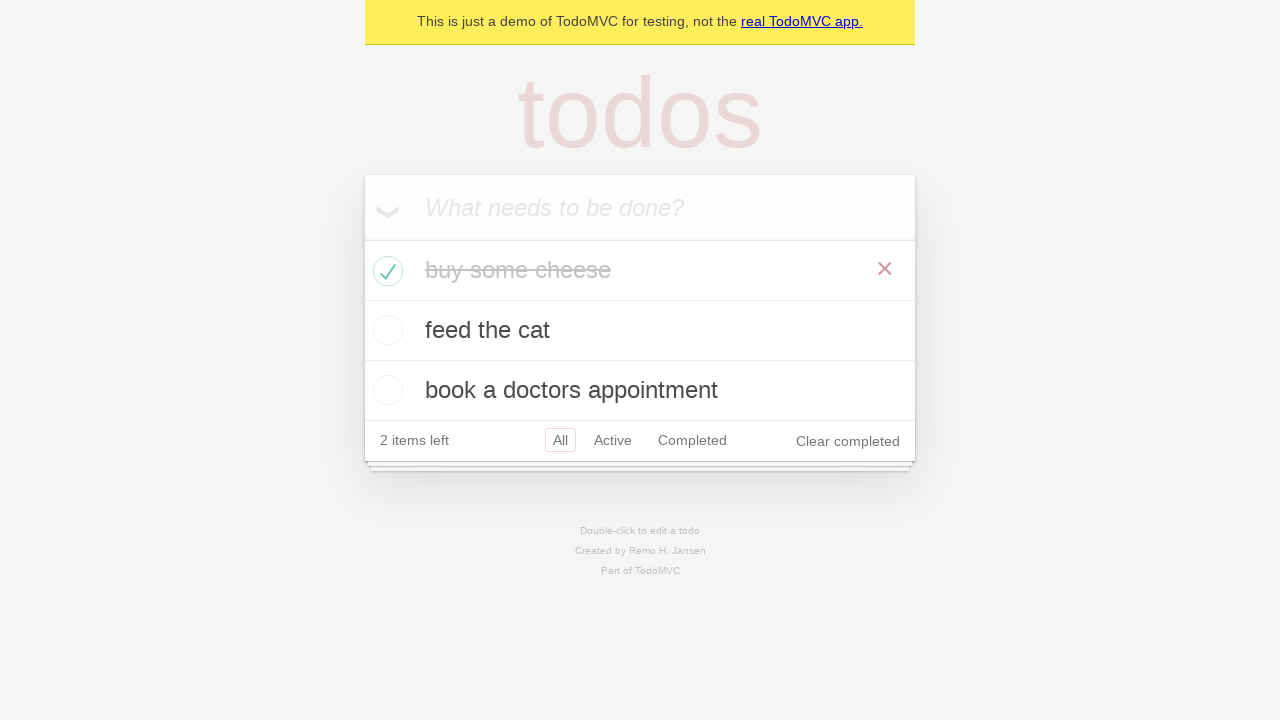

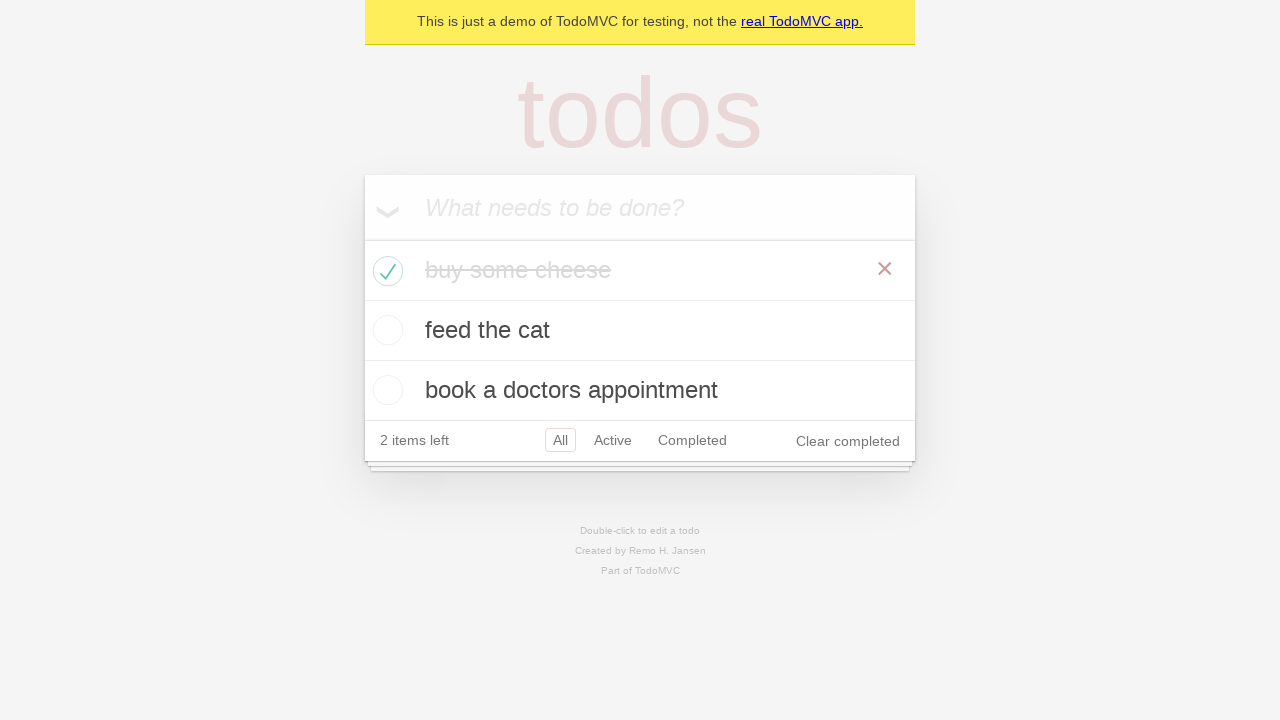